Navigates to GitHub homepage and verifies the page loads successfully. The original test had a commented-out element search that was not executed.

Starting URL: https://github.com/

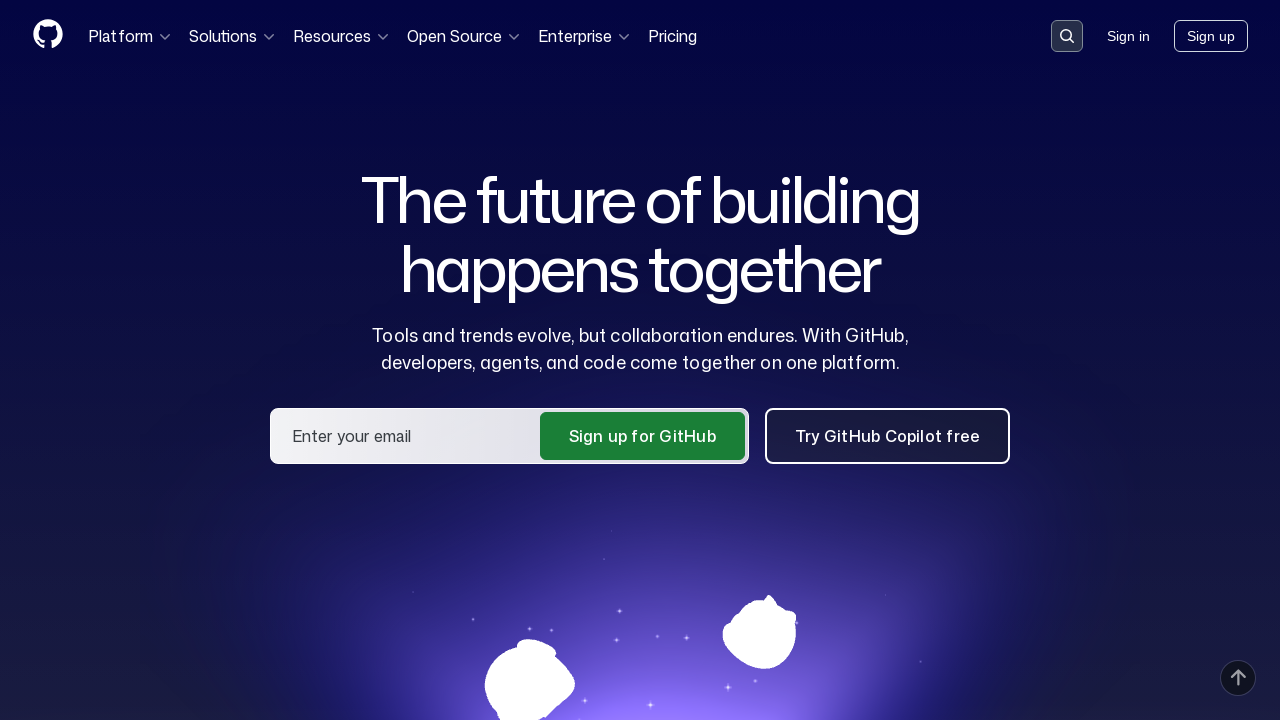

Navigated to GitHub homepage
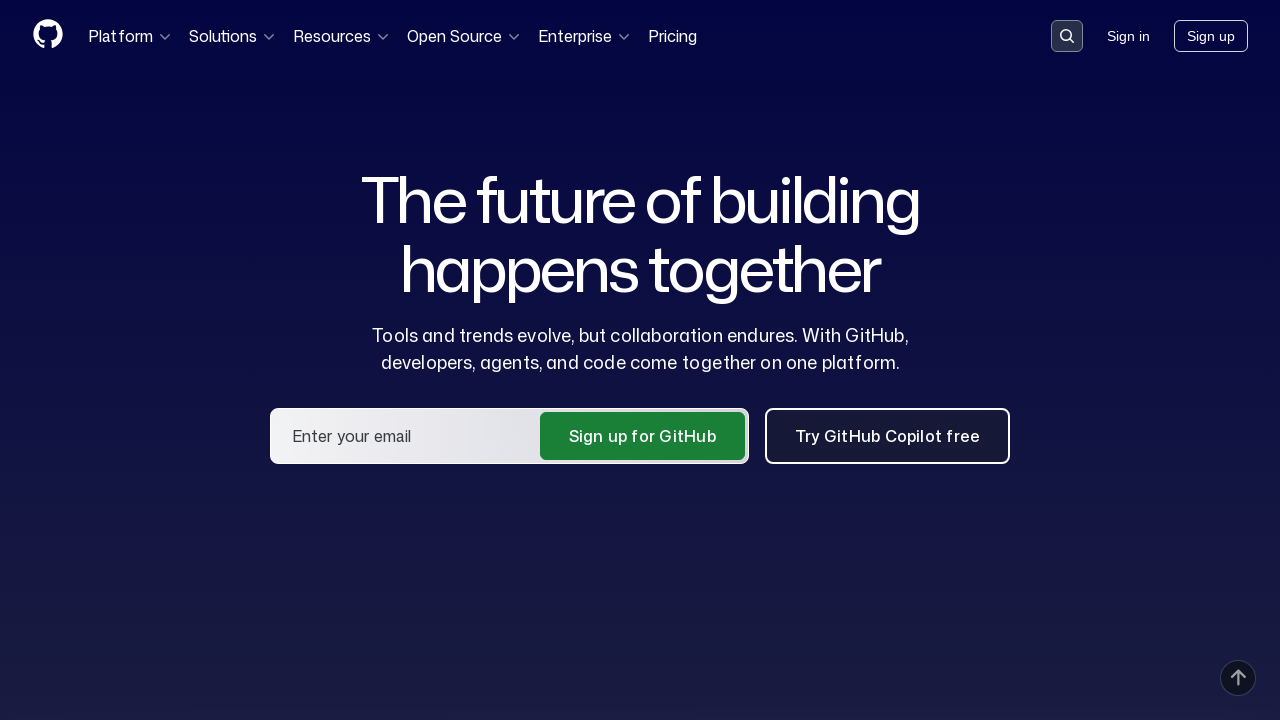

Waited for page to load (domcontentloaded state reached)
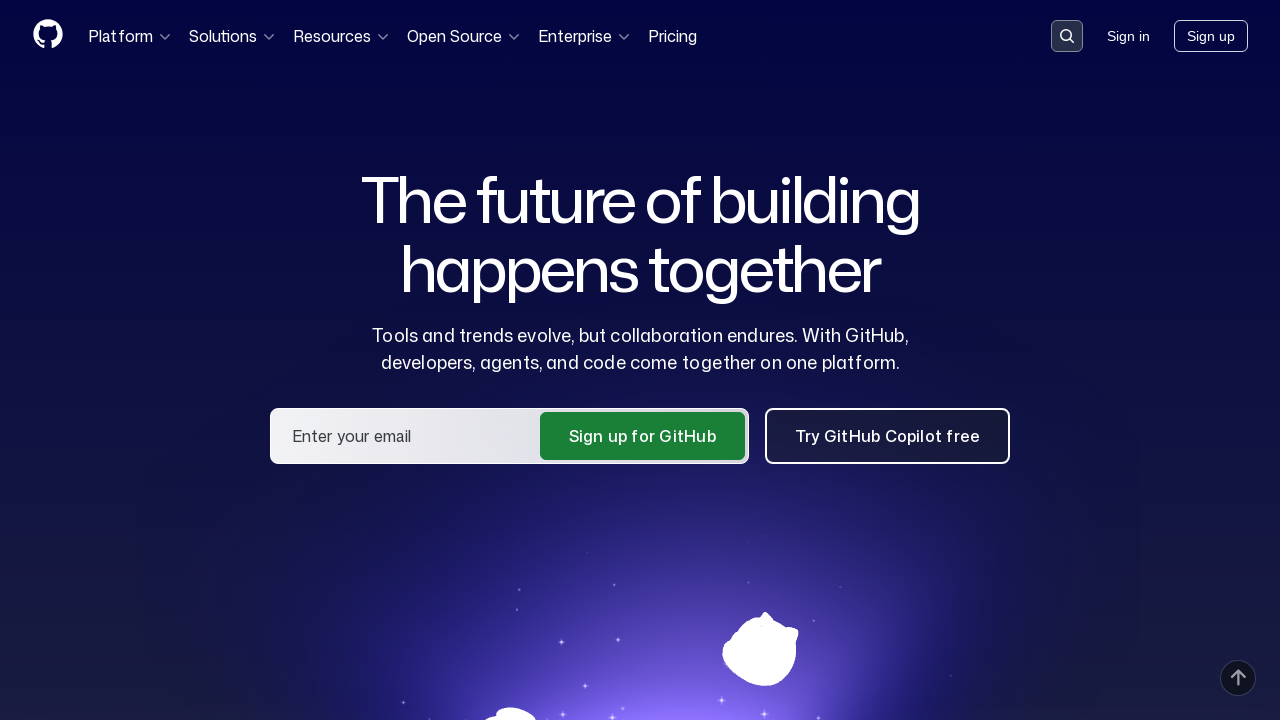

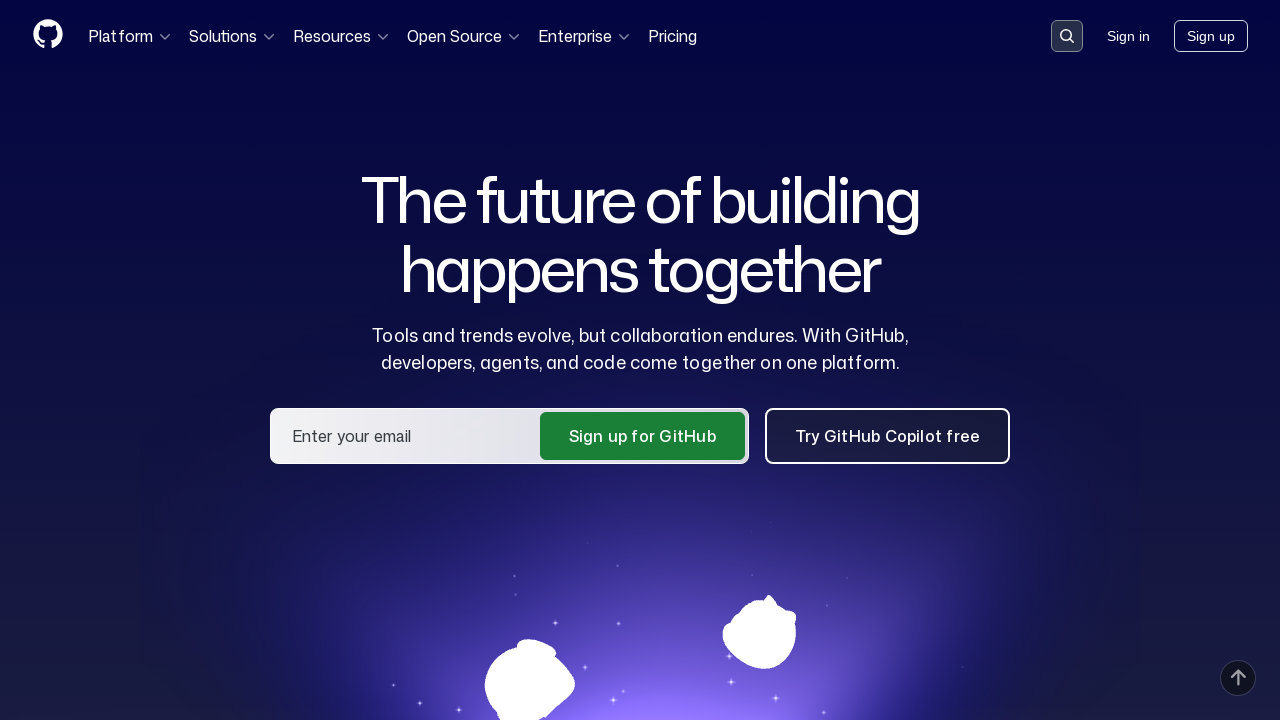